Navigates to the Scrape This Site pages directory, clicks on the Oscar Winning Films link, and interacts with year buttons to load film data via AJAX.

Starting URL: https://www.scrapethissite.com/pages/

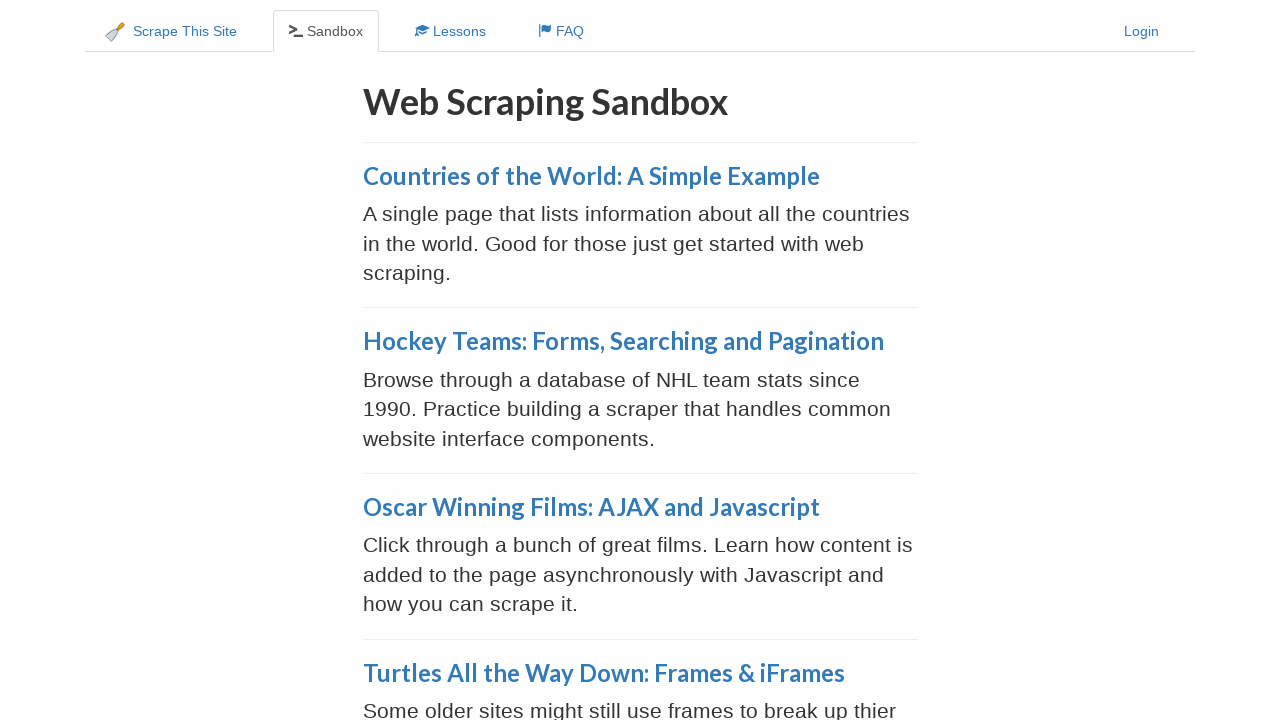

Waited for Oscar Winning Films link to be visible on pages directory
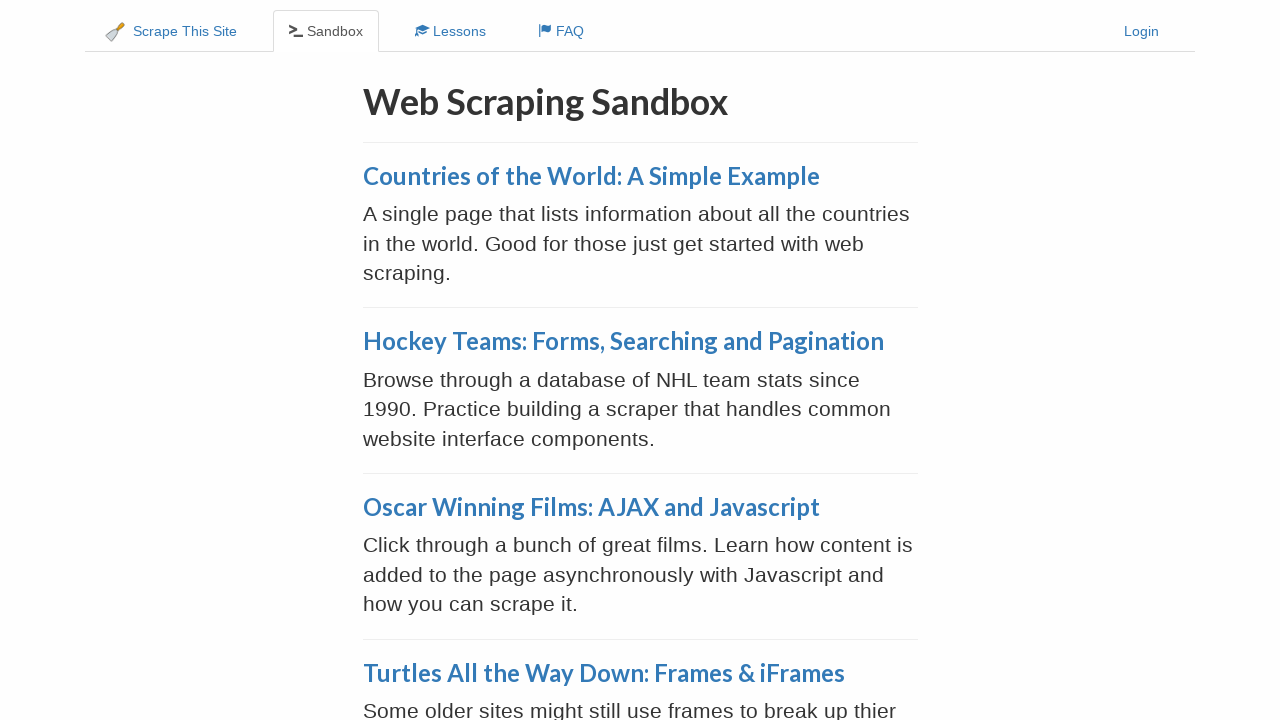

Clicked on Oscar Winning Films: AJAX and Javascript link at (591, 507) on a:has-text('Oscar Winning Films: AJAX and Javascript')
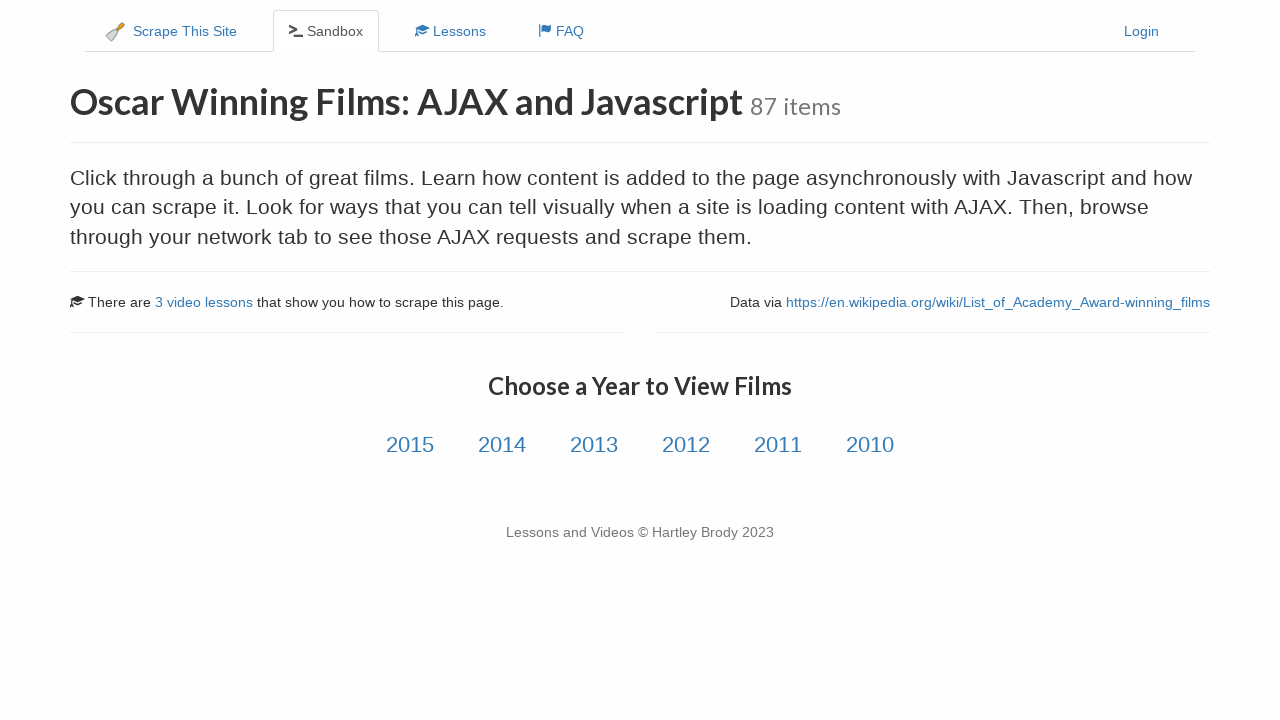

Waited for year links to be visible on Oscar page
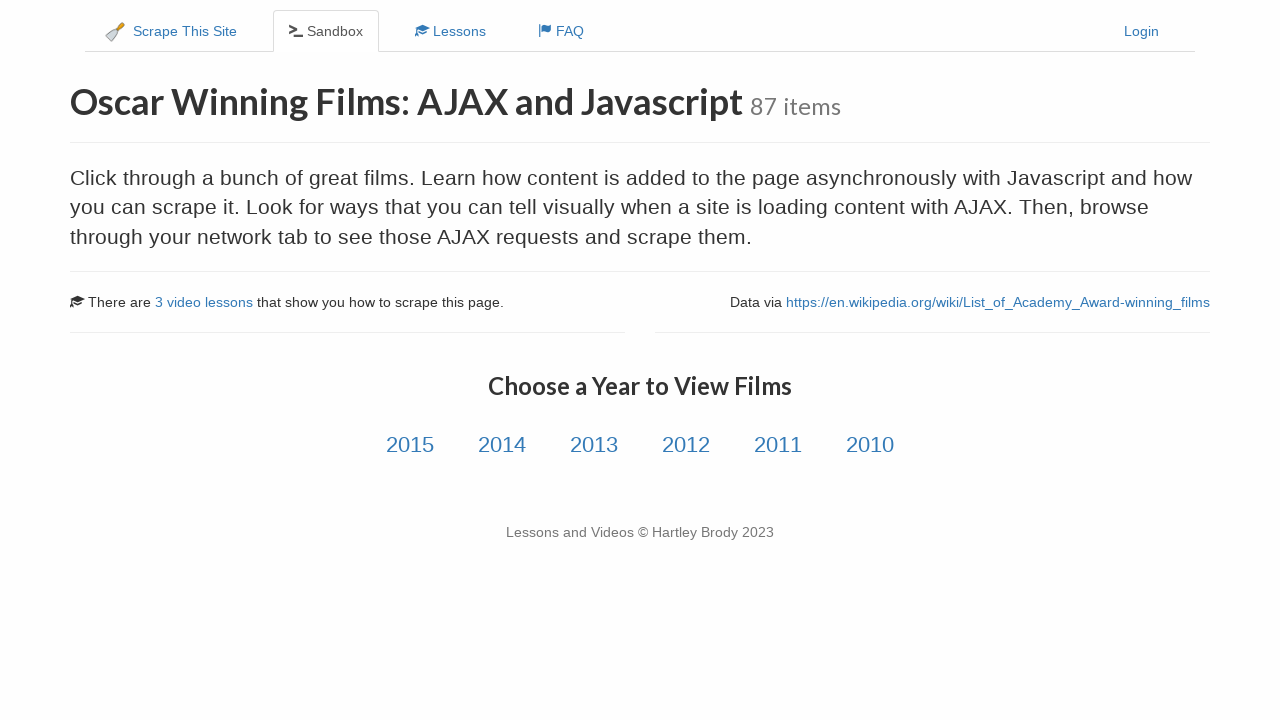

Clicked on year 2015 button at (410, 445) on a.year-link:has-text('2015')
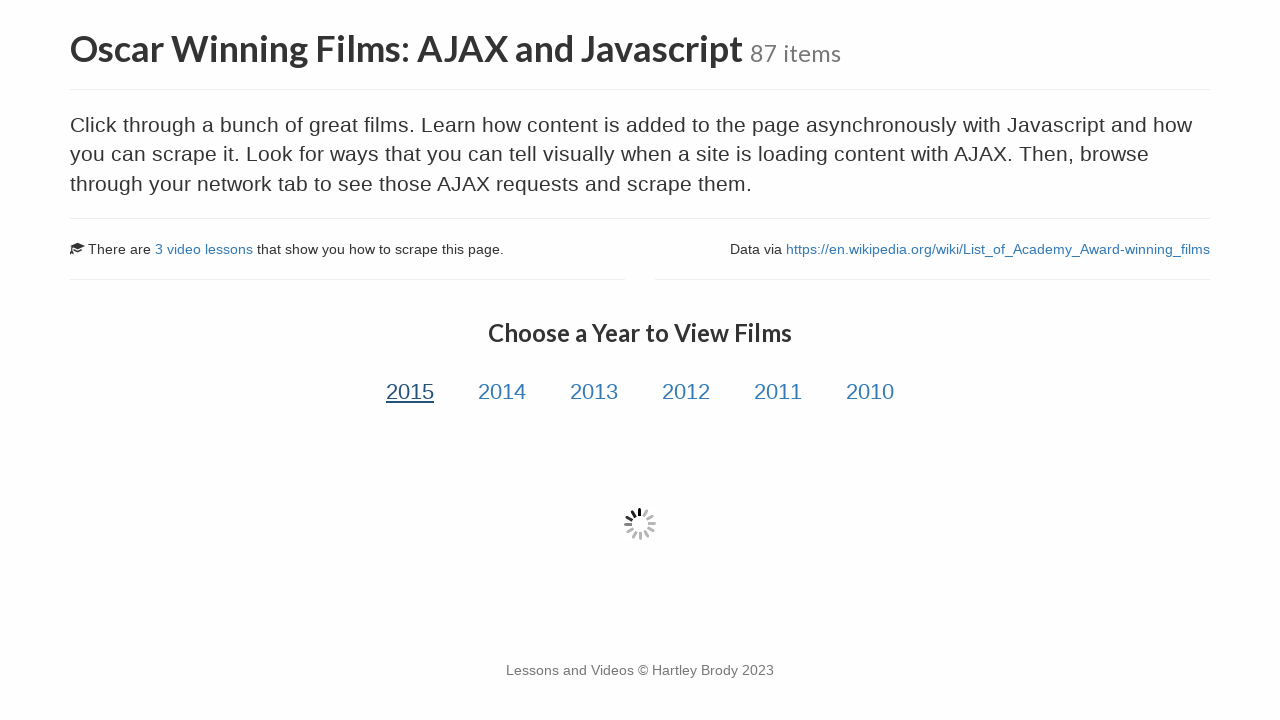

Waited for 2015 film data to load via AJAX
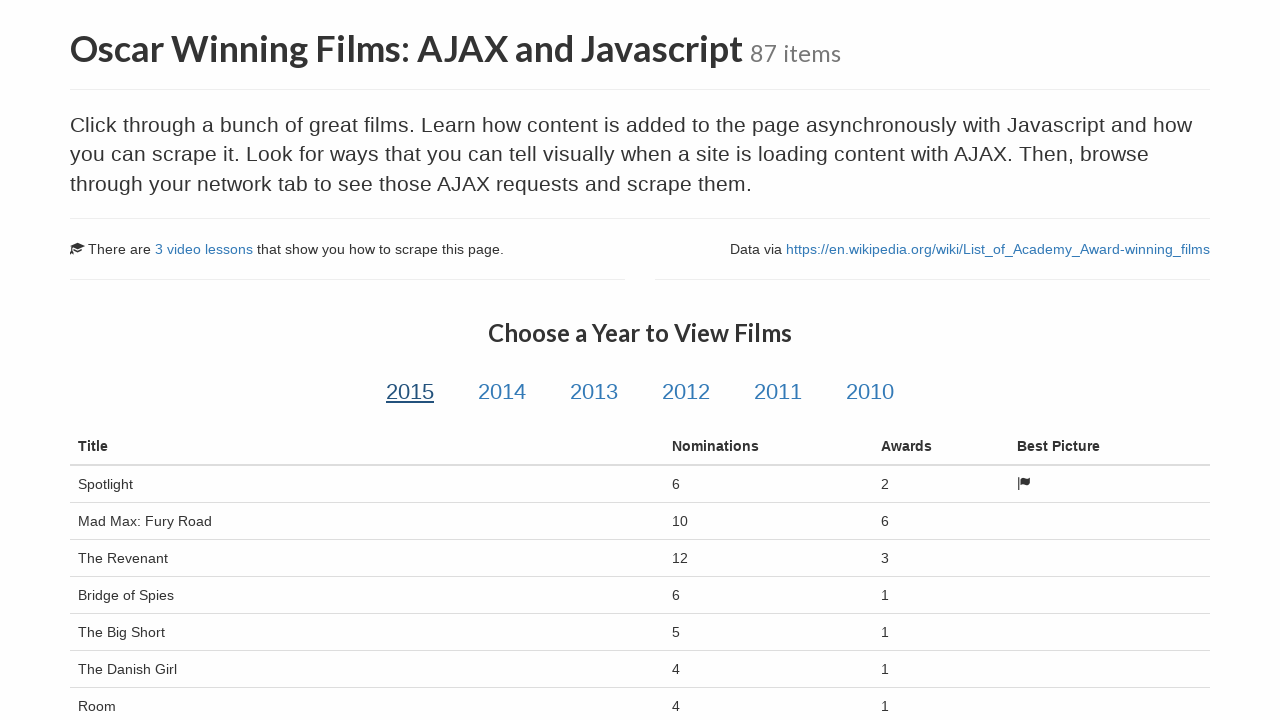

Clicked on year 2014 button at (502, 392) on a.year-link:has-text('2014')
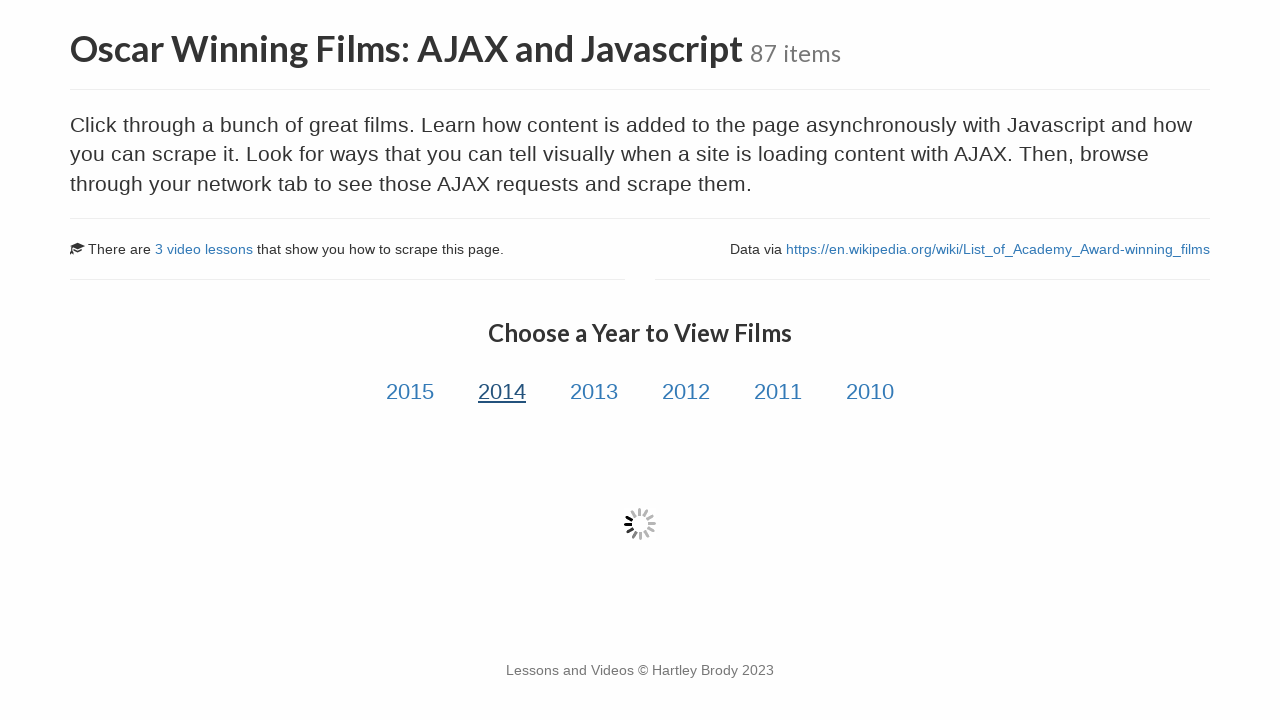

Waited for 2014 film data to load via AJAX
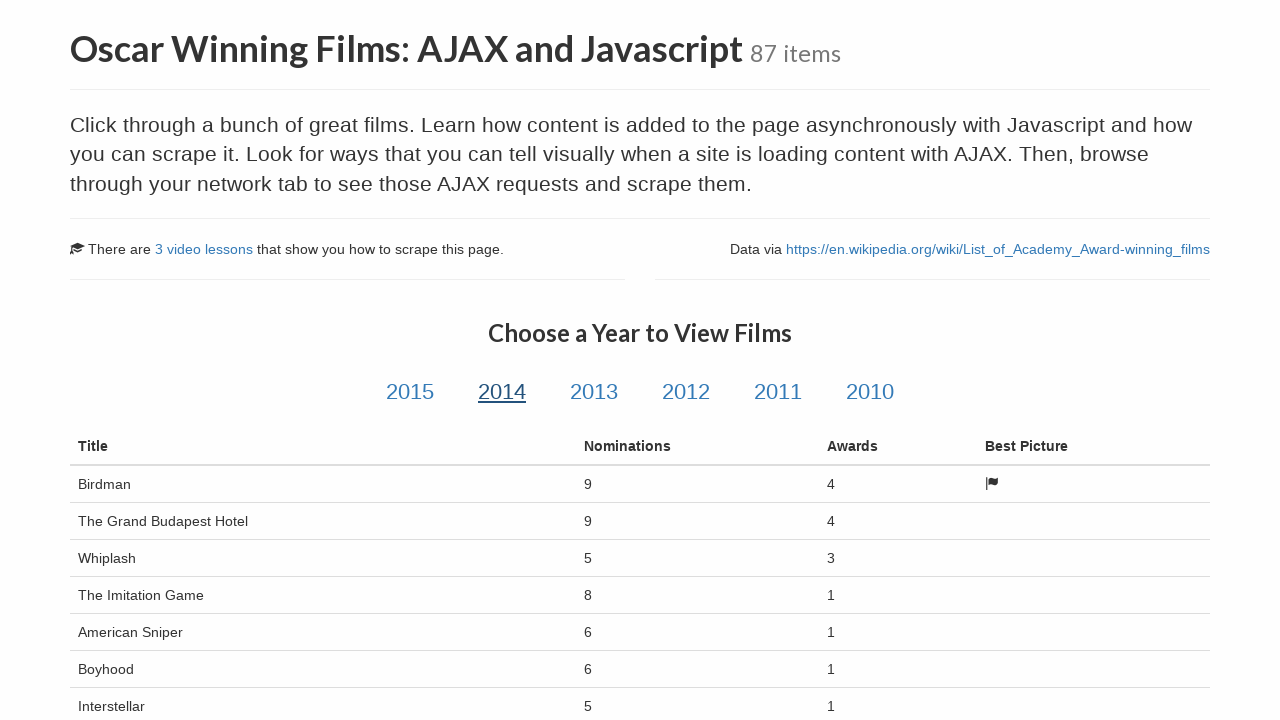

Clicked on year 2013 button at (594, 392) on a.year-link:has-text('2013')
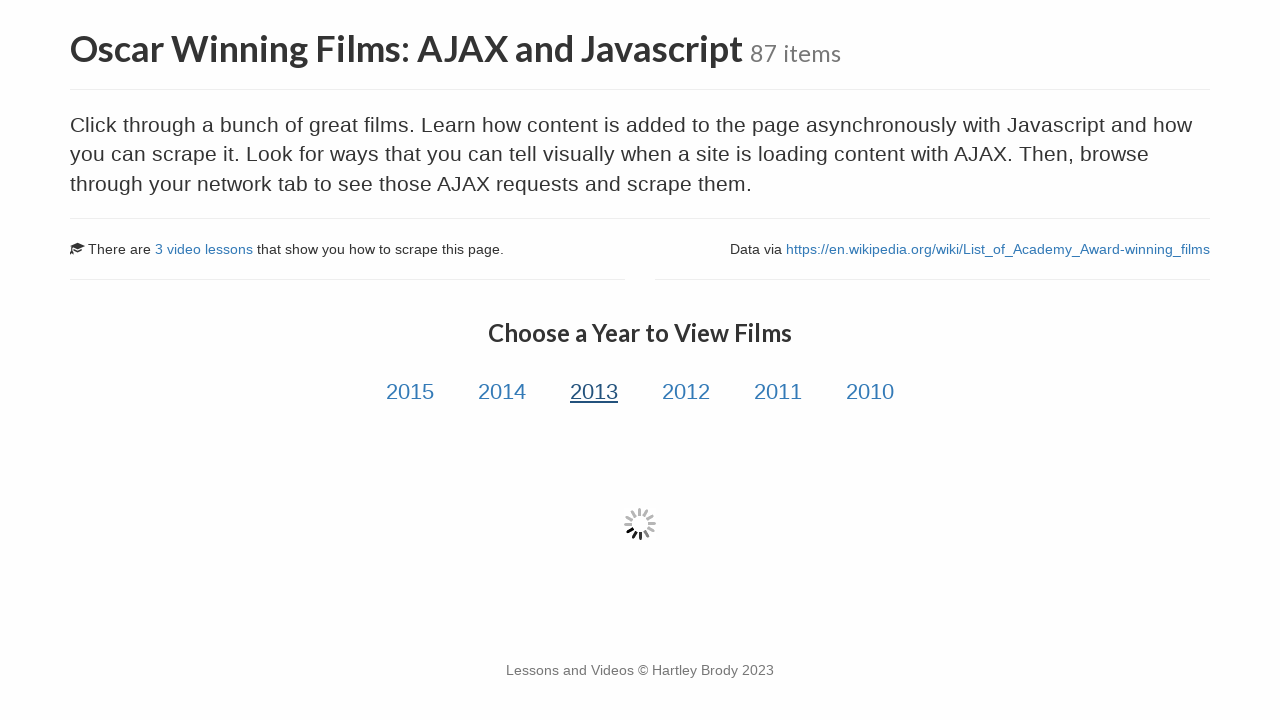

Waited for 2013 film data to load via AJAX
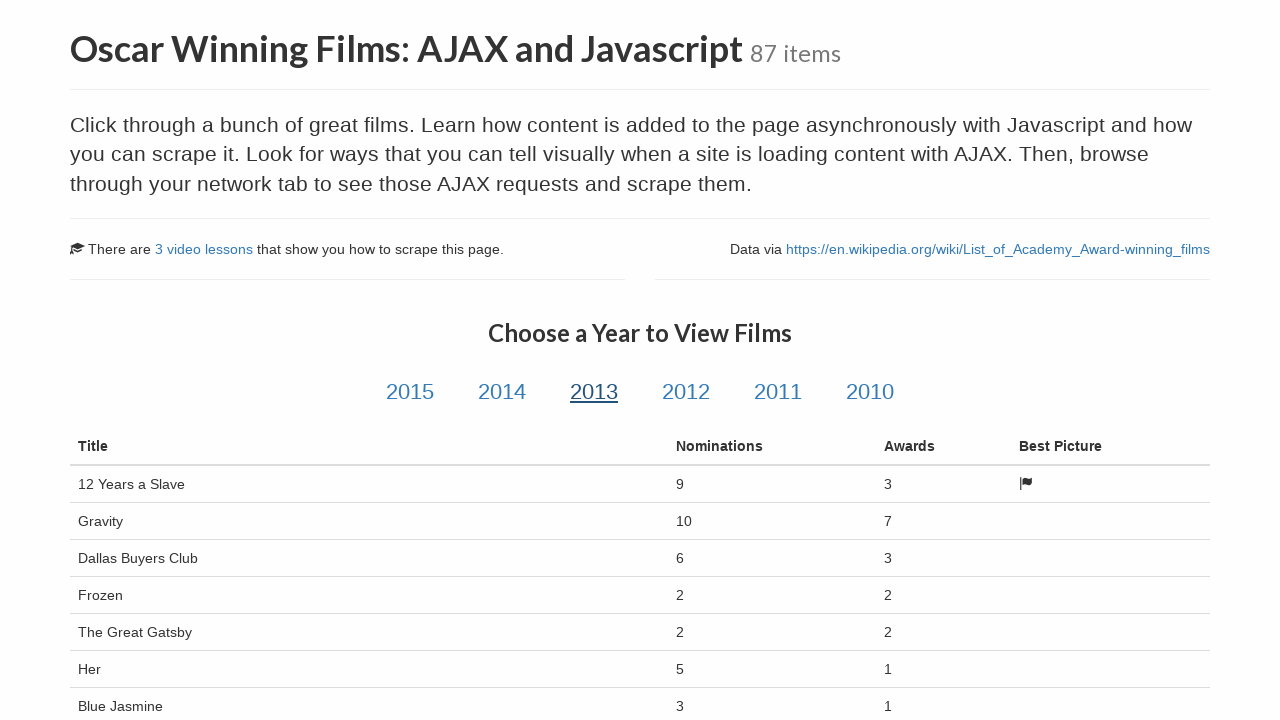

Clicked on year 2012 button at (686, 392) on a.year-link:has-text('2012')
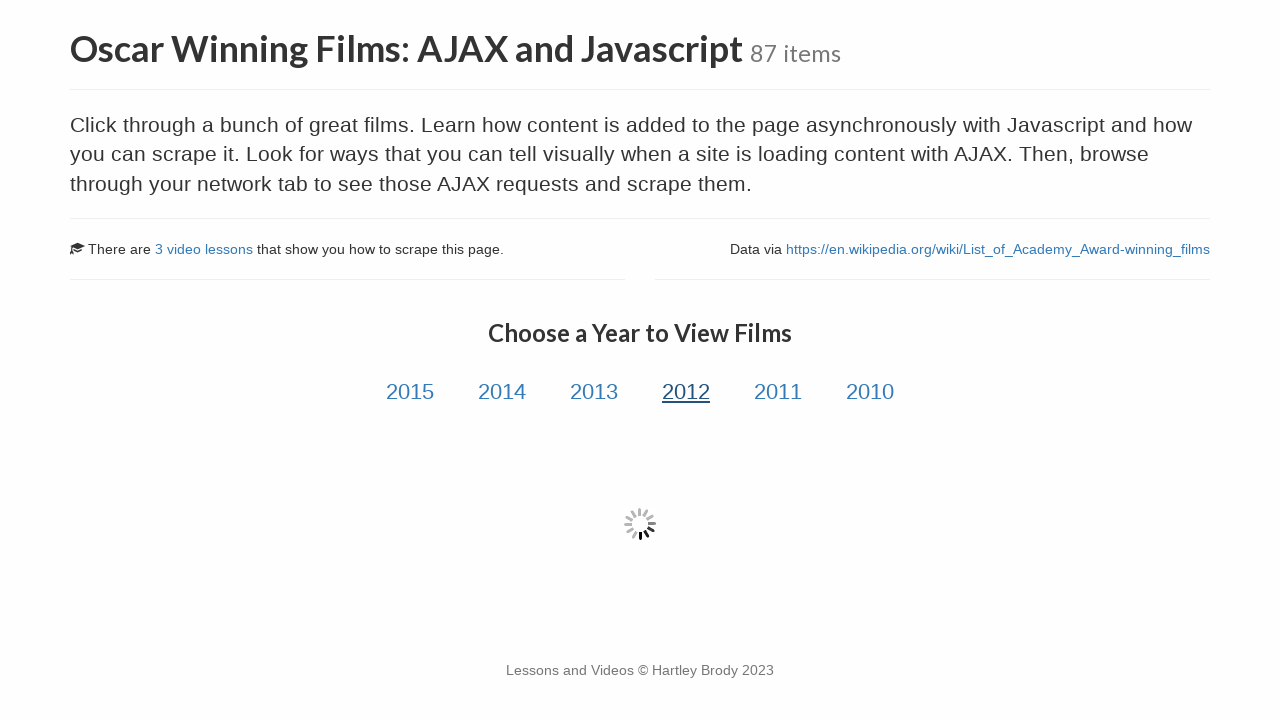

Waited for 2012 film data to load via AJAX
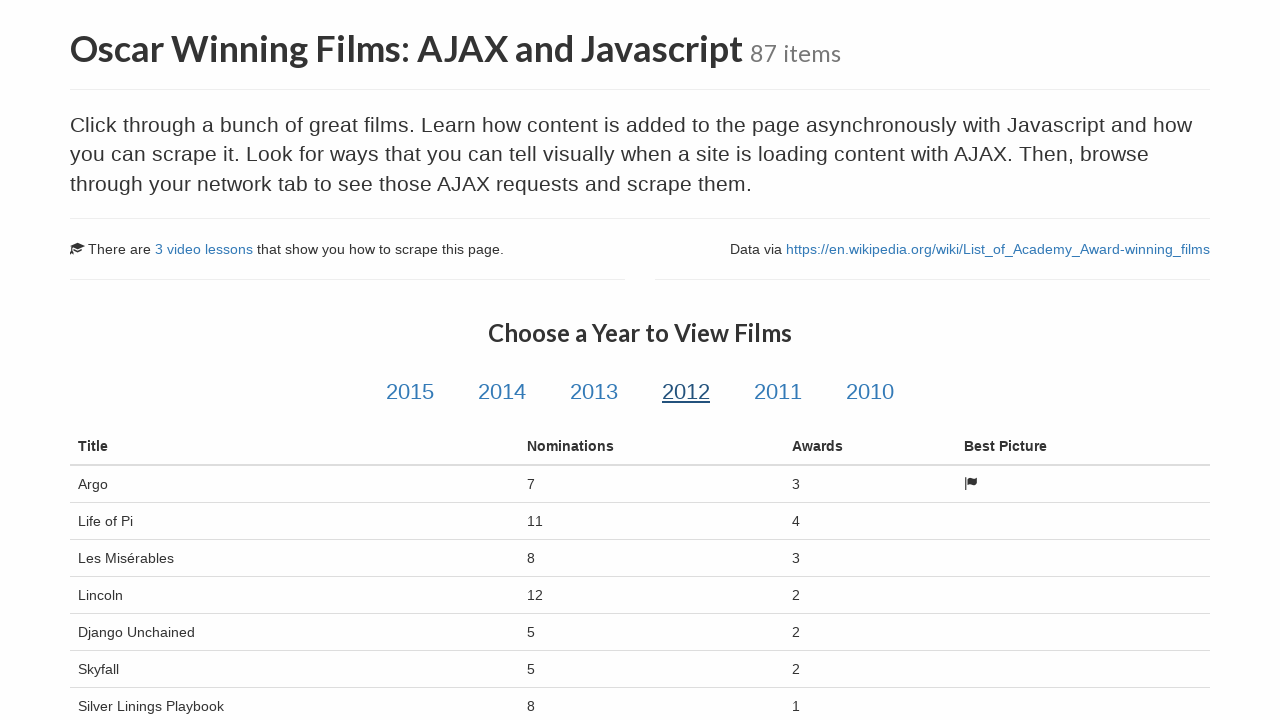

Clicked on year 2011 button at (778, 392) on a.year-link:has-text('2011')
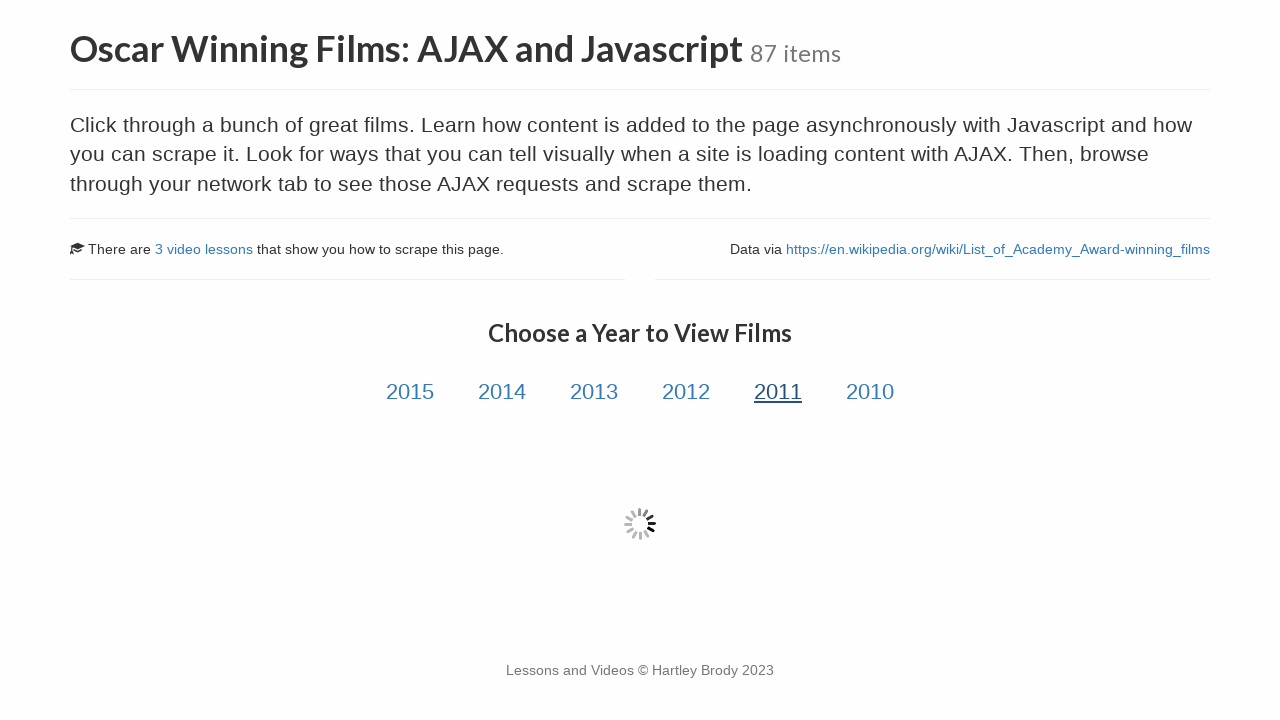

Waited for 2011 film data to load via AJAX
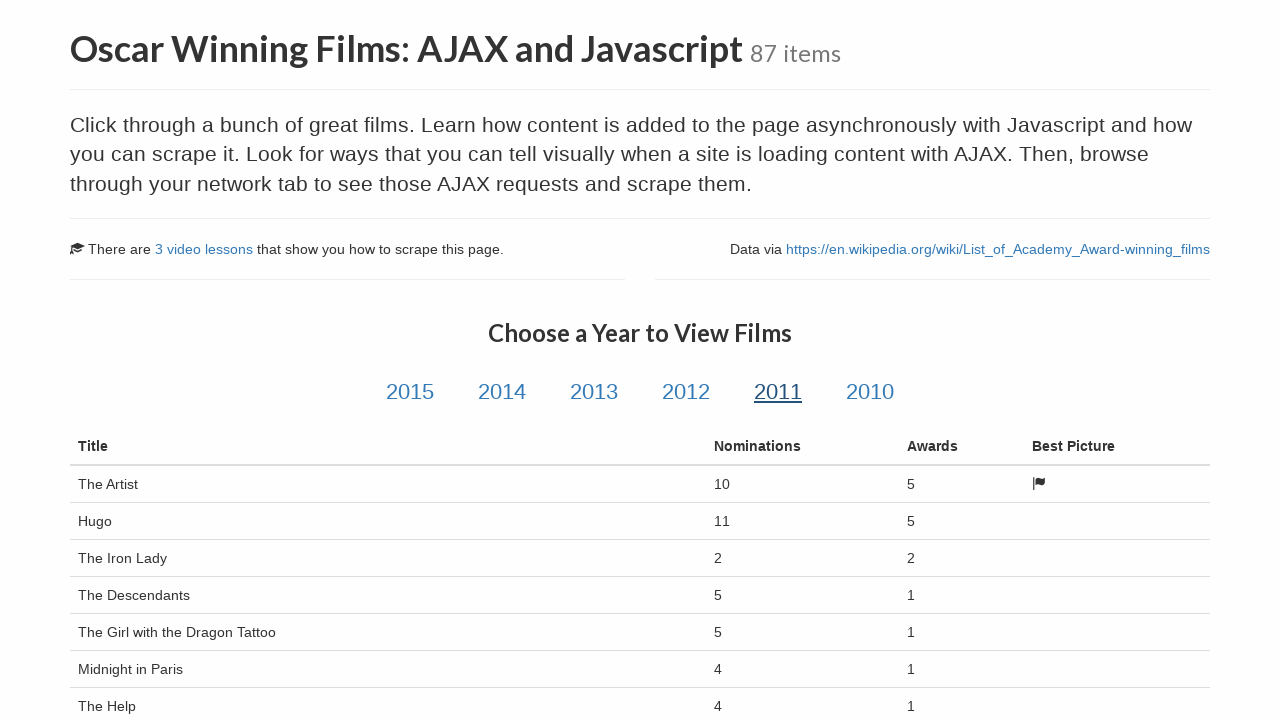

Clicked on year 2010 button at (870, 392) on a.year-link:has-text('2010')
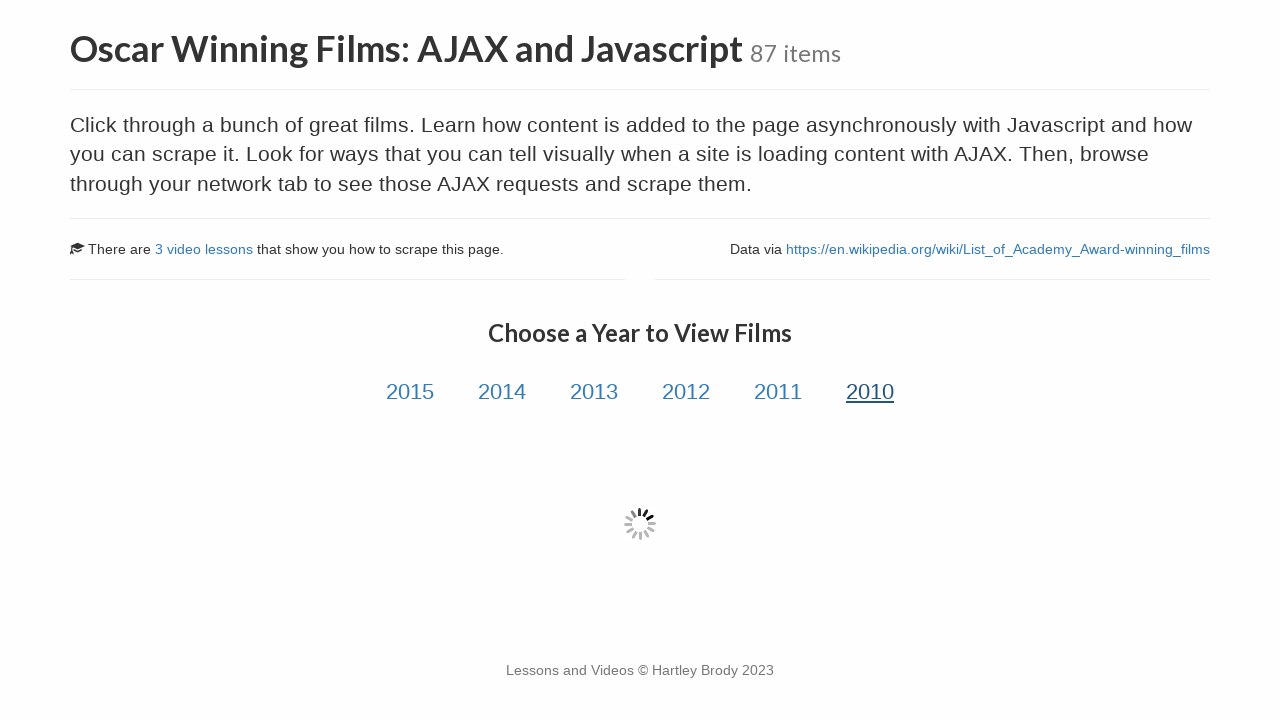

Waited for 2010 film data to load via AJAX
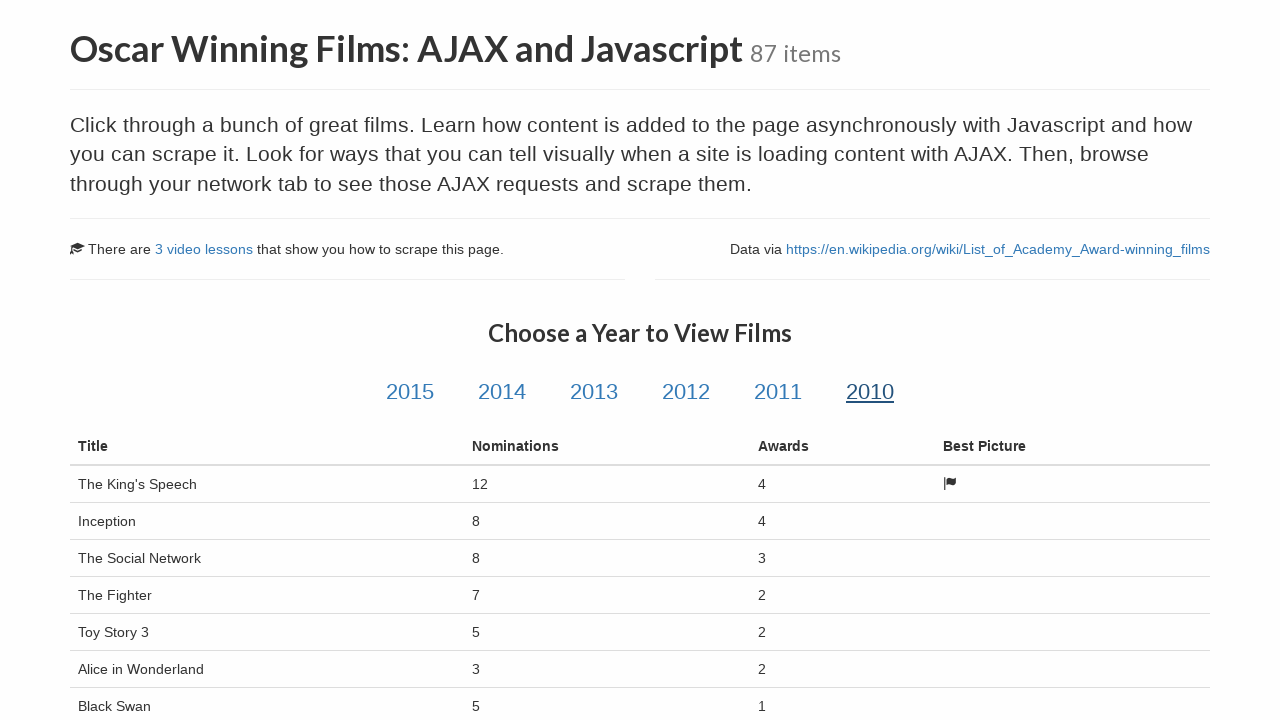

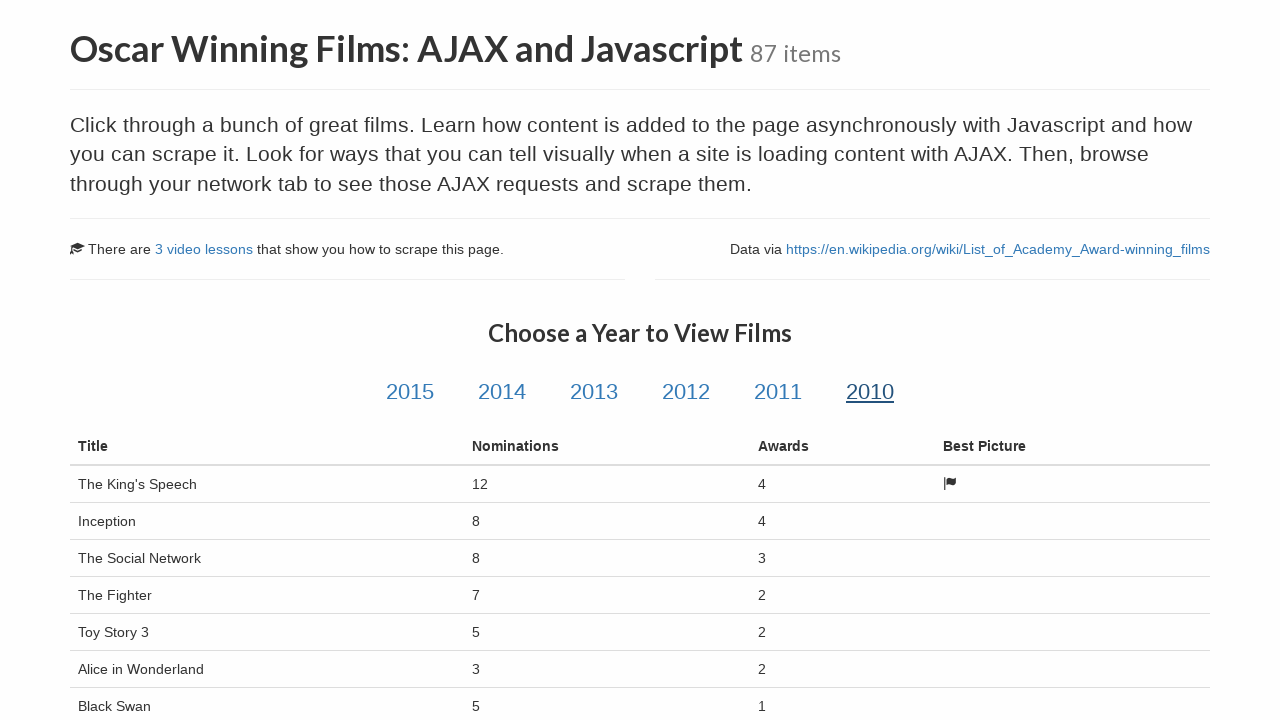